Tests the Elements section on DemoQA by clicking Elements card, then Text Box, filling out the form fields and submitting

Starting URL: https://demoqa.com/

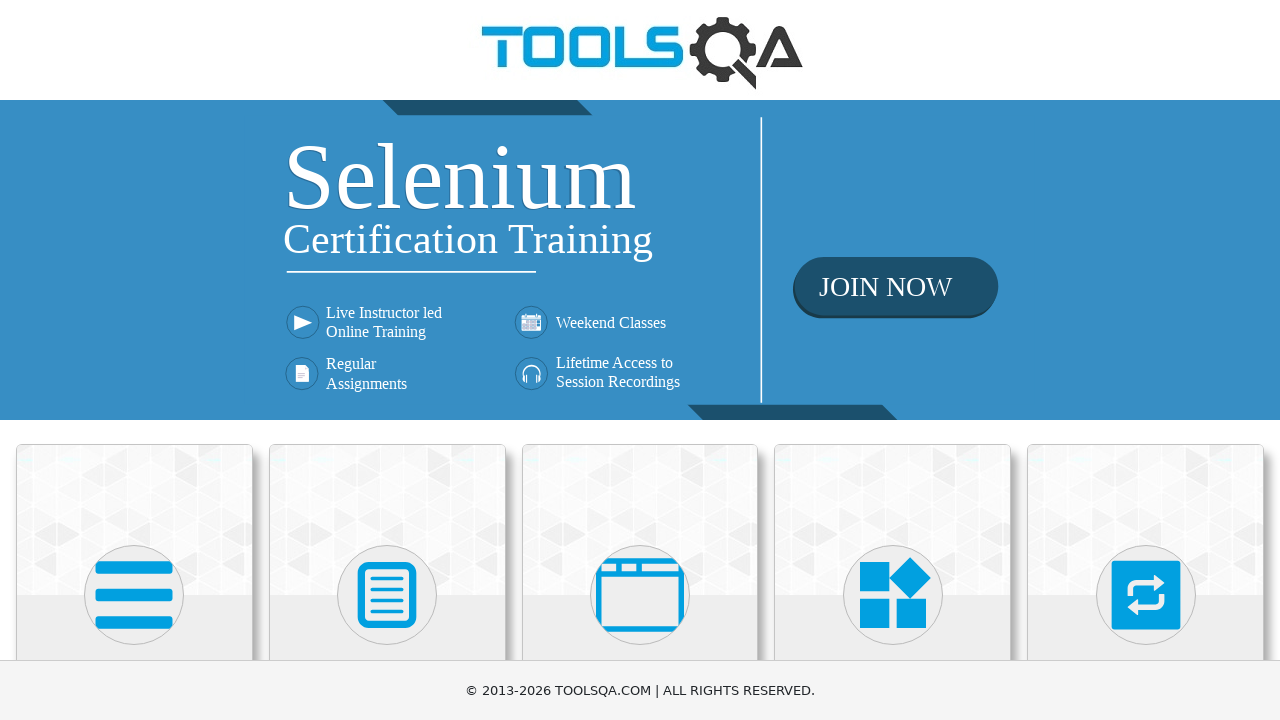

Clicked Elements card at (134, 595) on xpath=//div[@class='card mt-4 top-card'][1]//*[name()='svg']
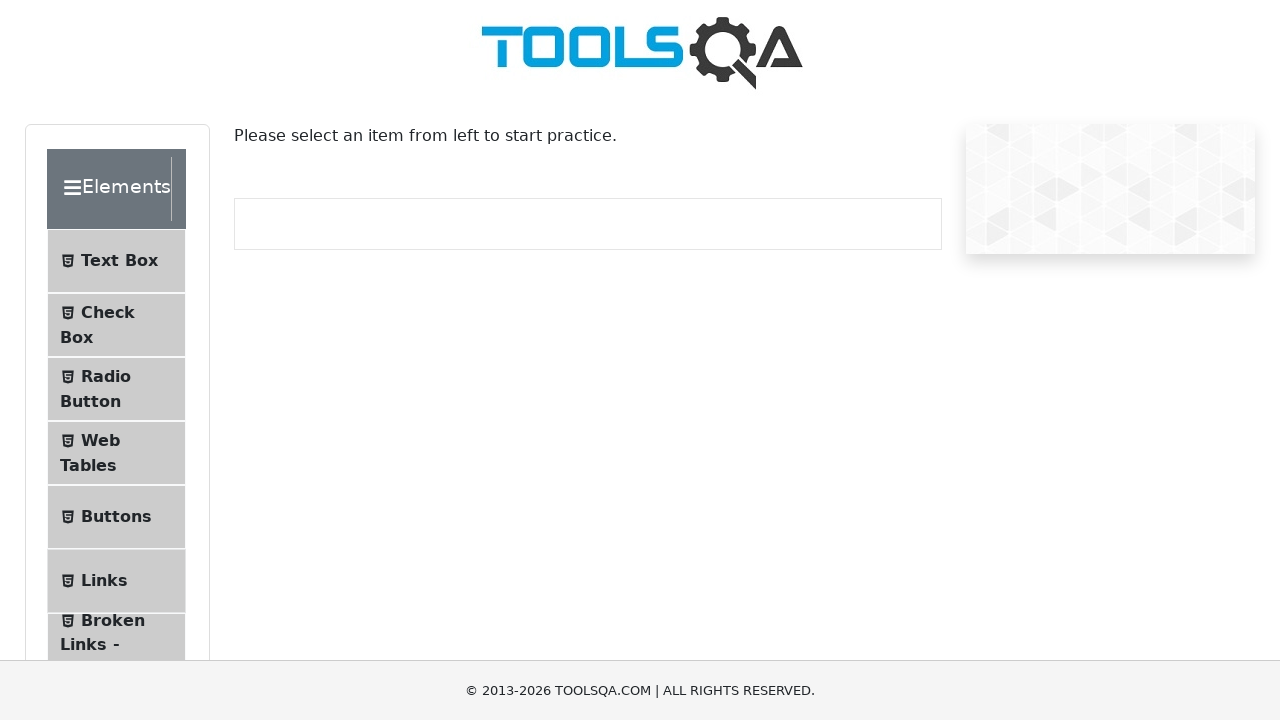

Clicked Text Box option at (119, 261) on text=Text Box
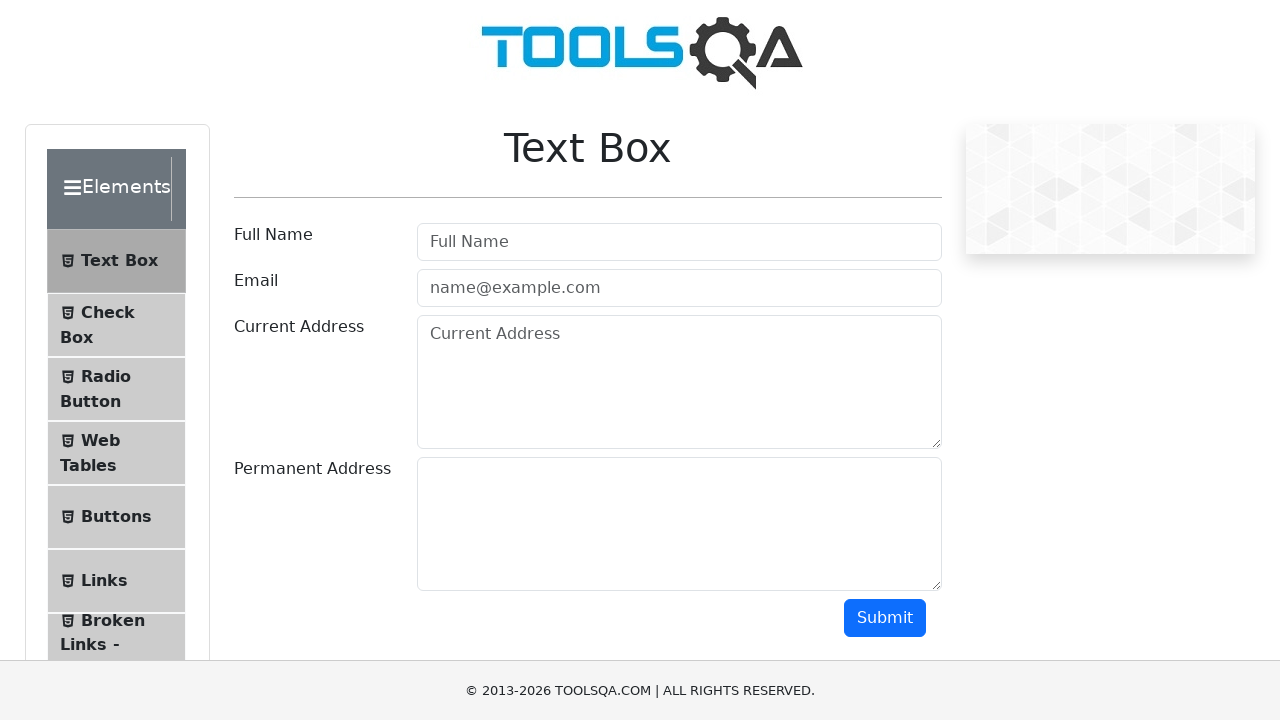

Filled full name field with 'Artem De' on #userName
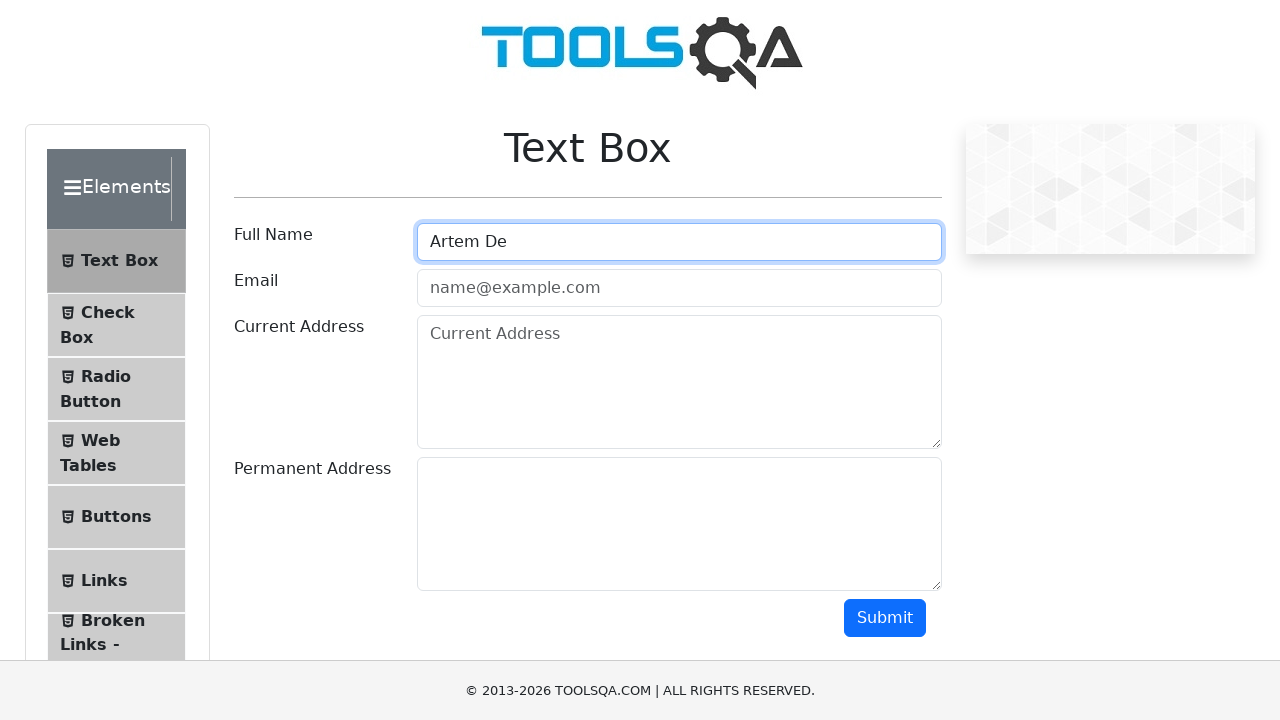

Filled email field with 'test@gmail.com' on #userEmail
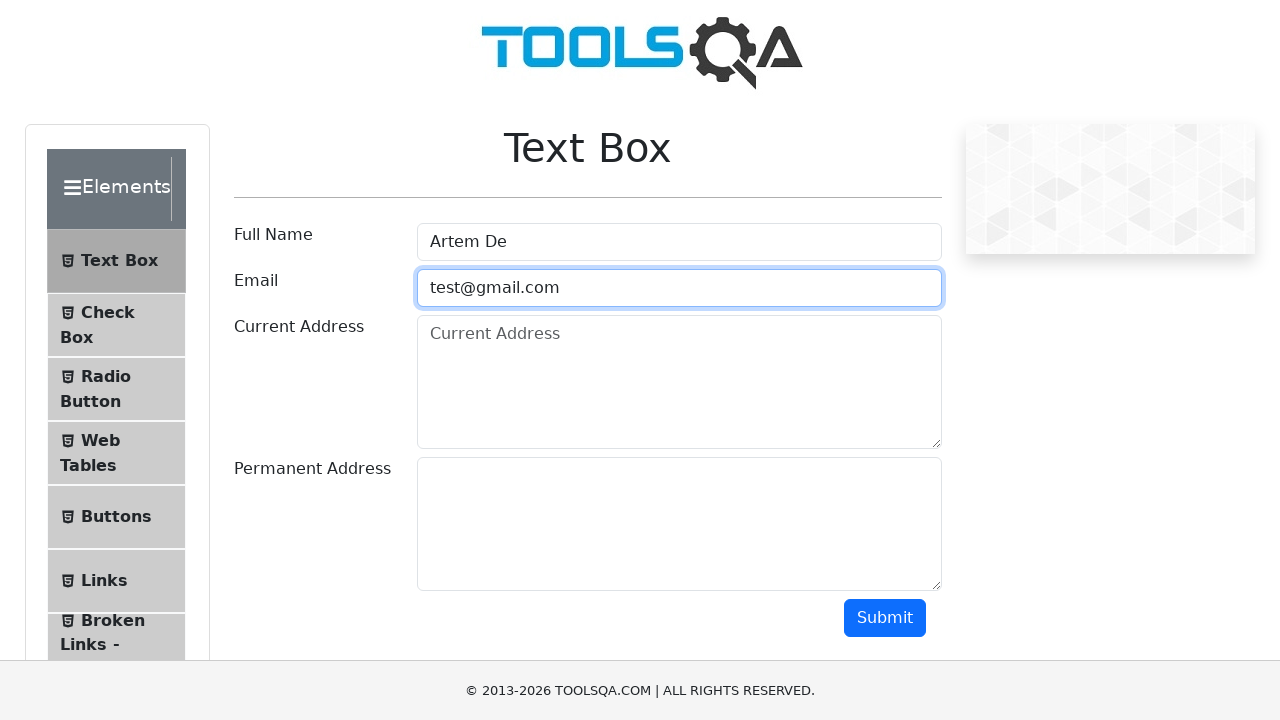

Filled current address field with '123 Main St, Anytown USA' on #currentAddress
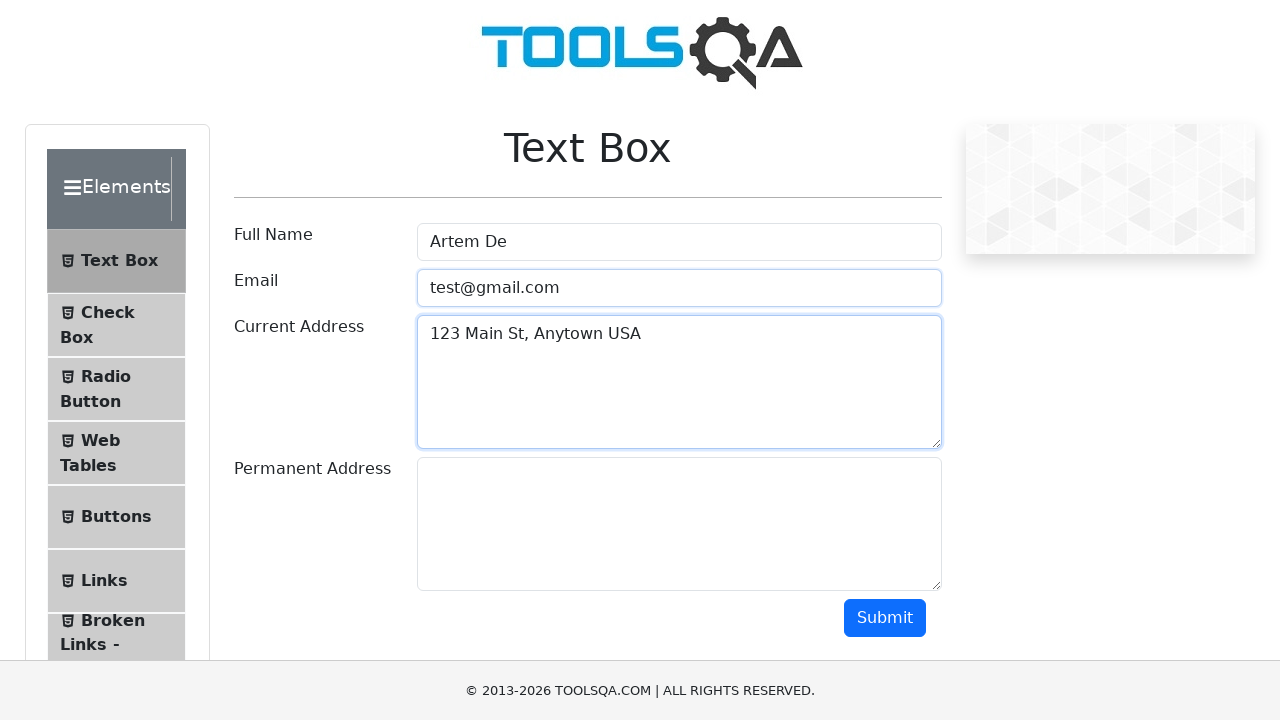

Filled permanent address field with '456 Oak St, Anytown USA' on #permanentAddress
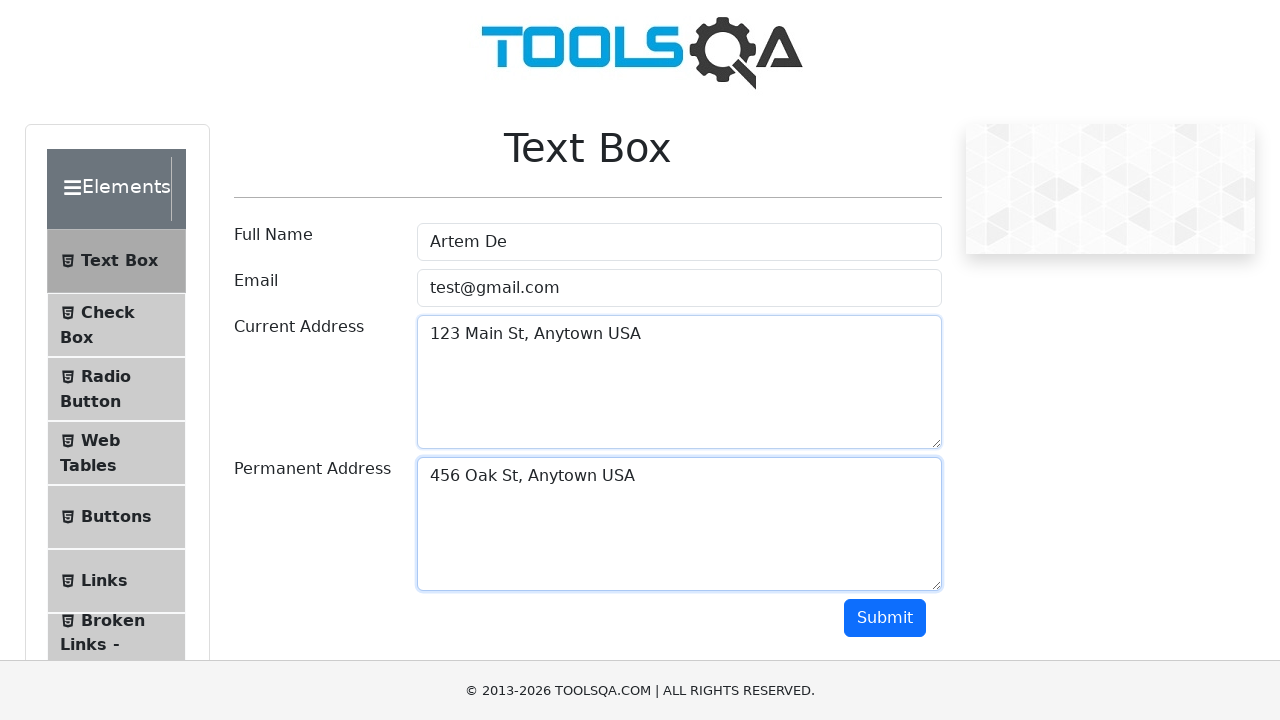

Clicked submit button to submit the form at (885, 618) on #submit
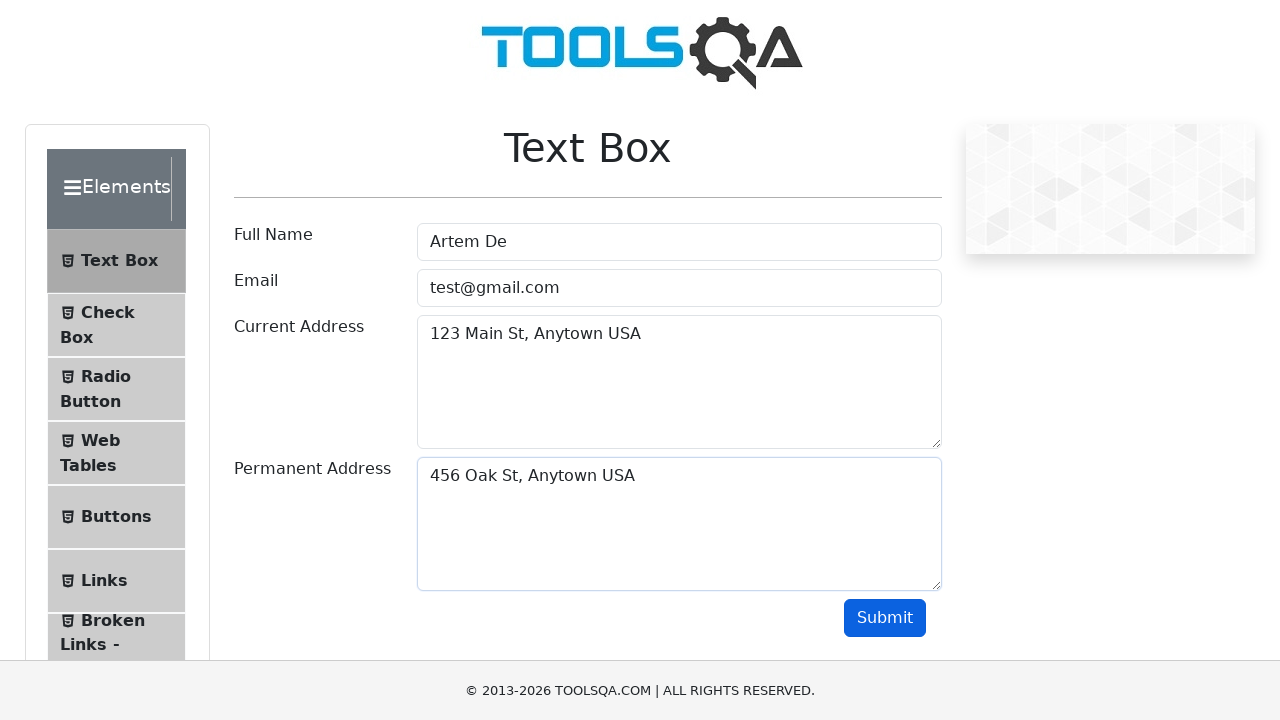

Form submission result appeared
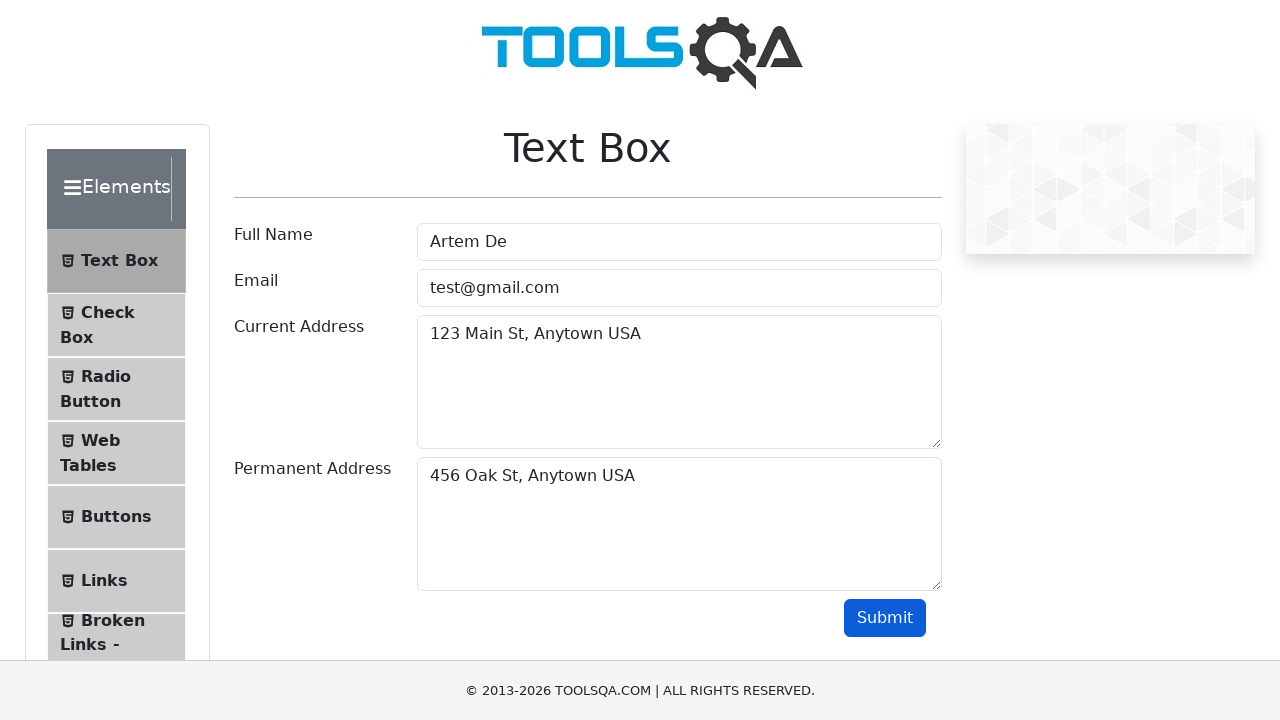

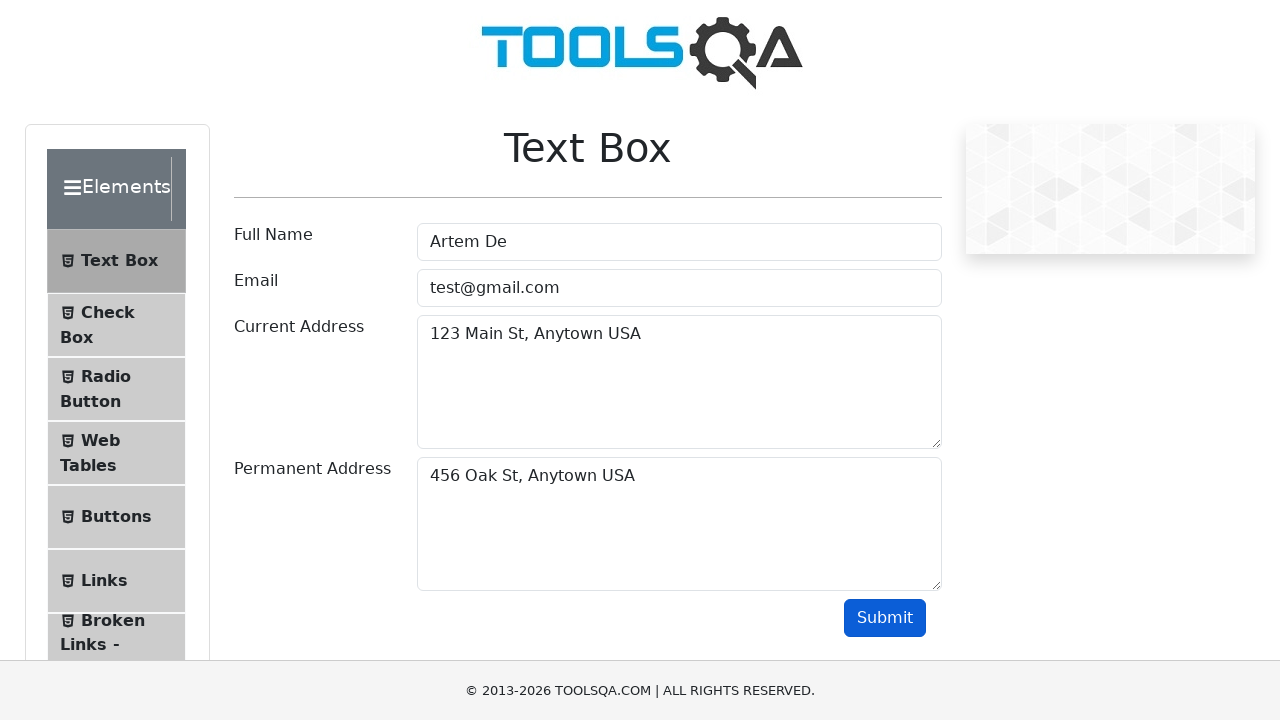